Tests the Contexto word game by navigating to the site, opening the game selection menu, and selecting a specific previous game (game #200) to play

Starting URL: https://contexto.me/

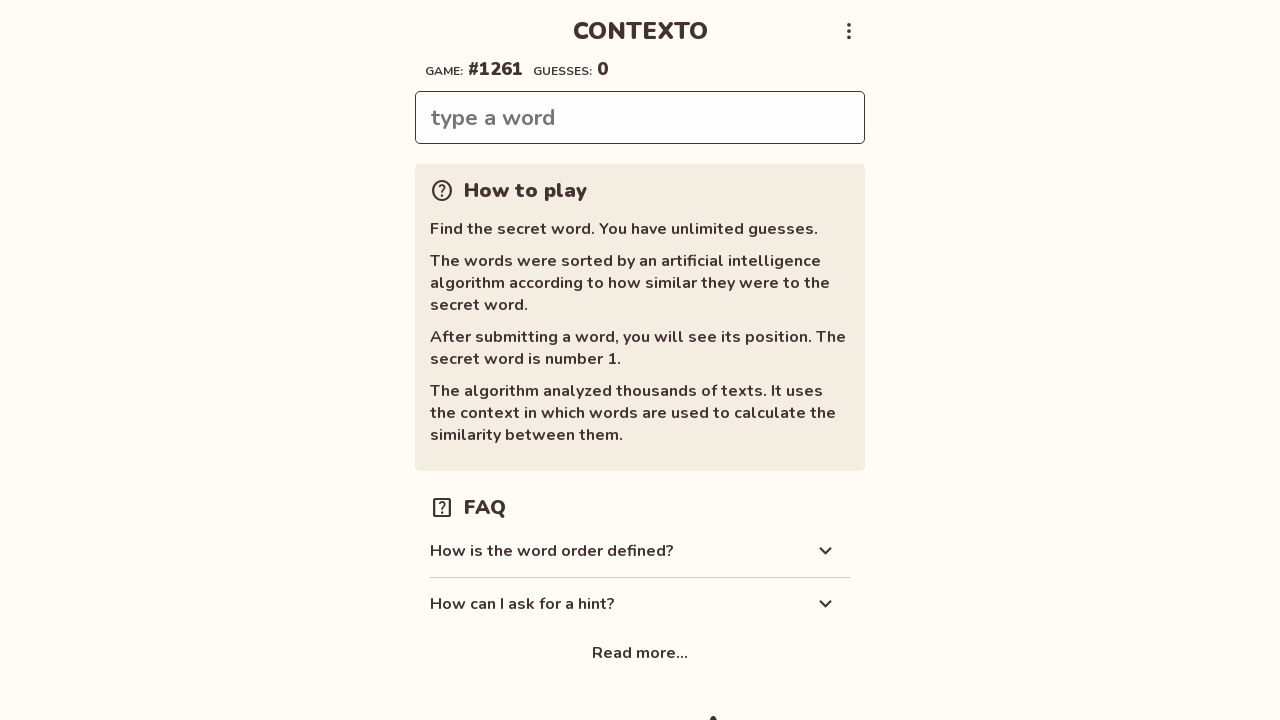

Clicked menu button in top bar to open dropdown at (849, 31) on .top-bar button
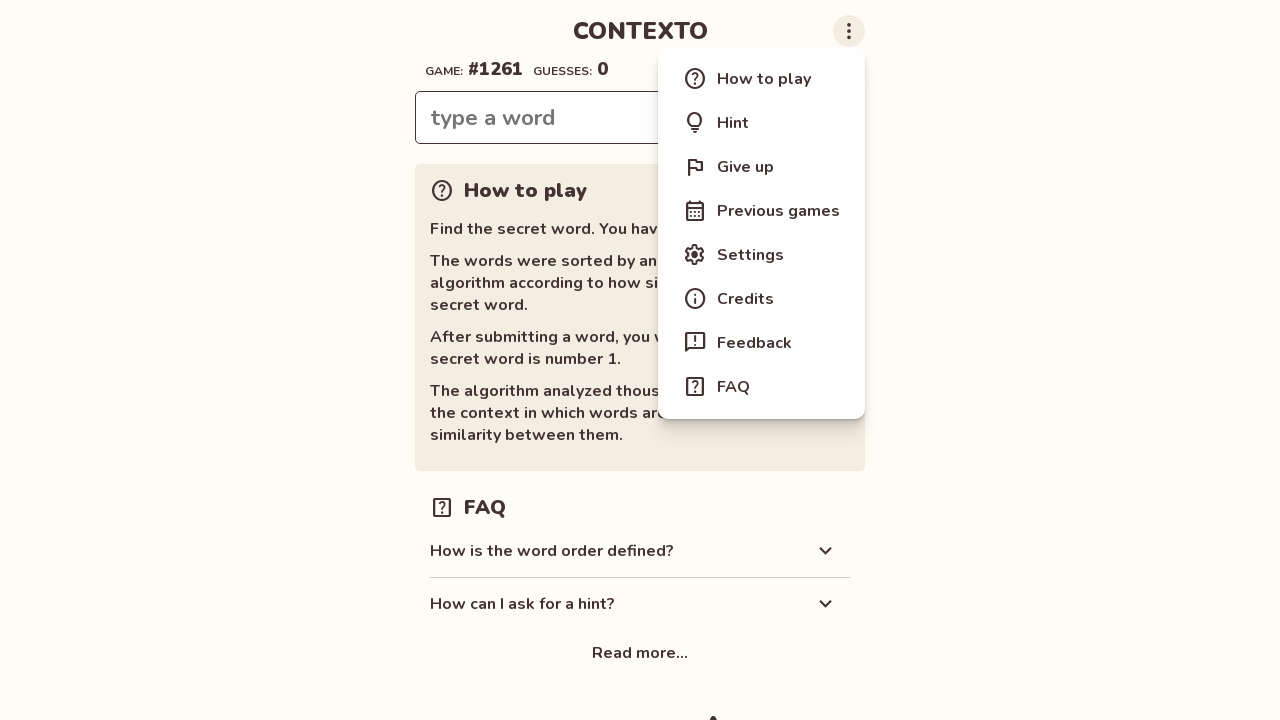

Dropdown menu became visible
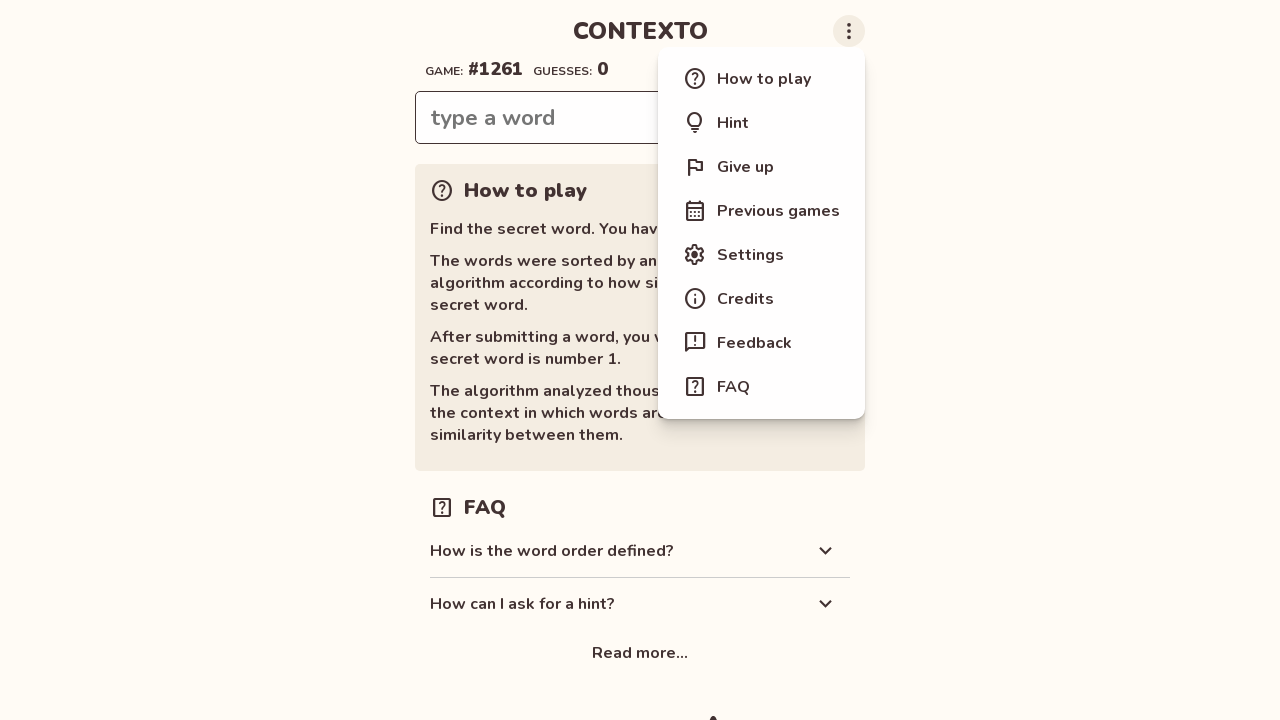

Clicked 'Previous games' option (4th menu item) at (762, 211) on .menu-item >> nth=3
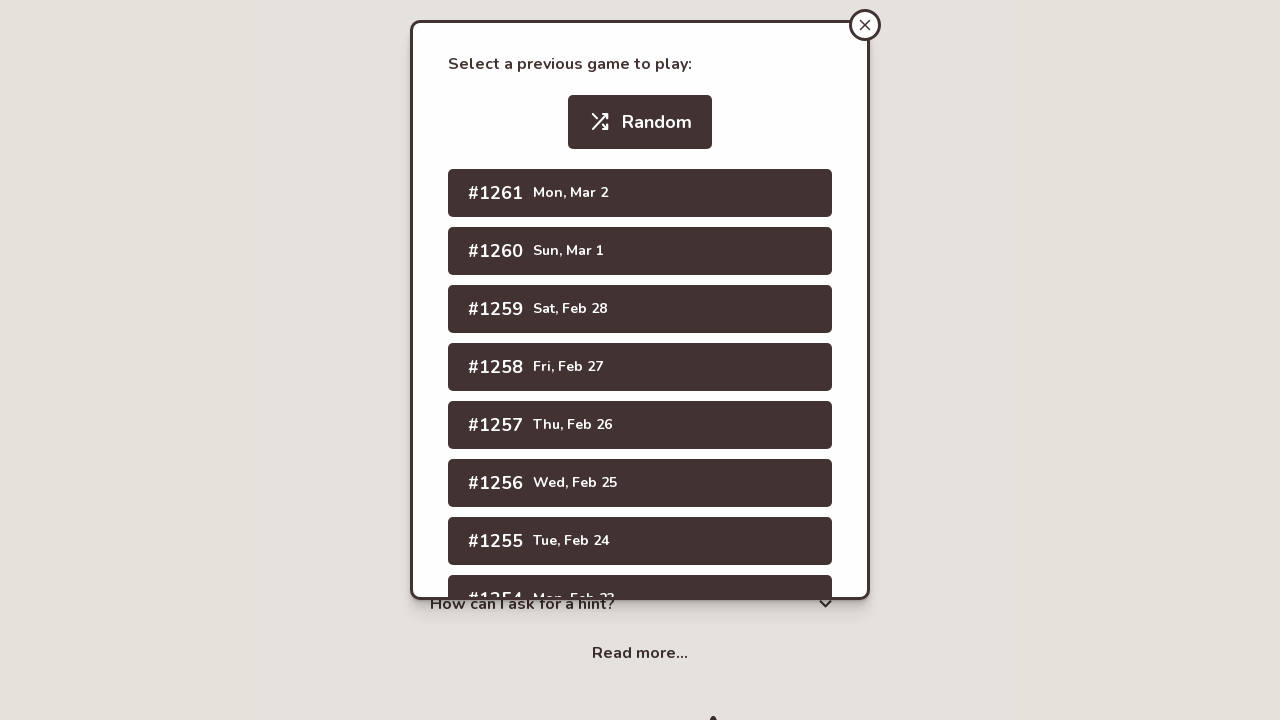

Game selection modal appeared
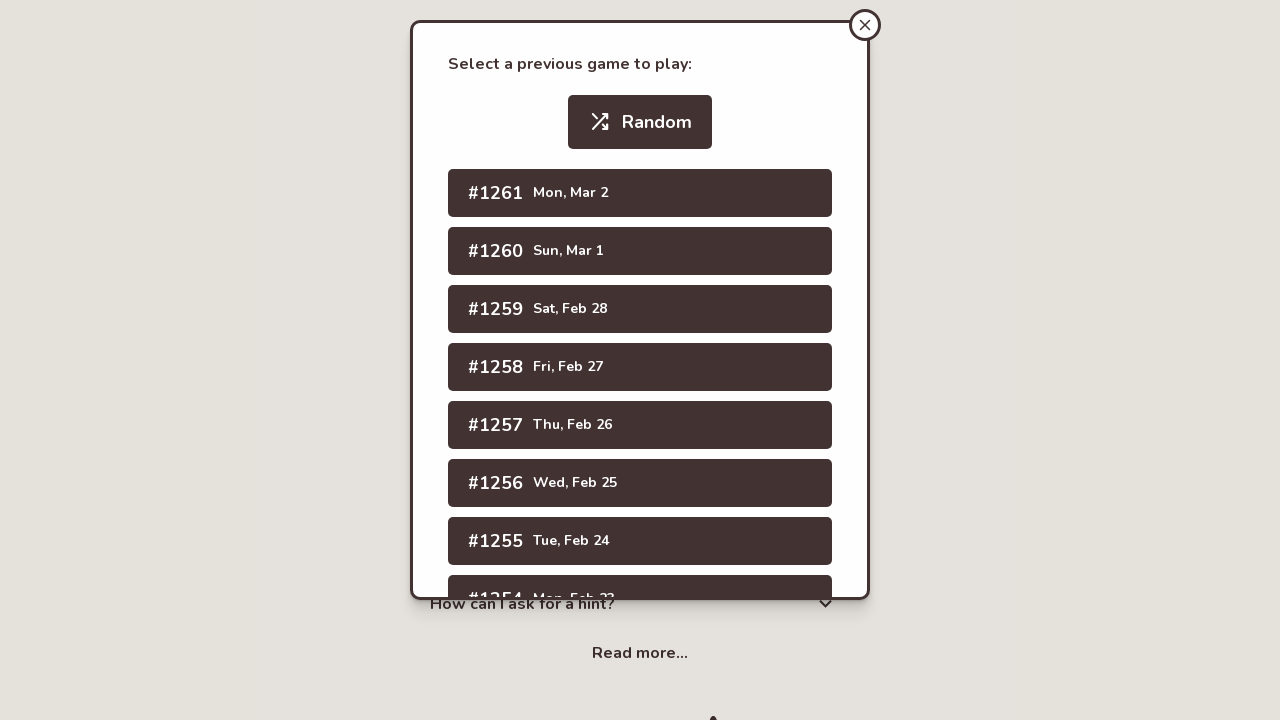

Selected game #200 from the previous games list at (640, 193) on .modal-wrapper .button >> nth=1
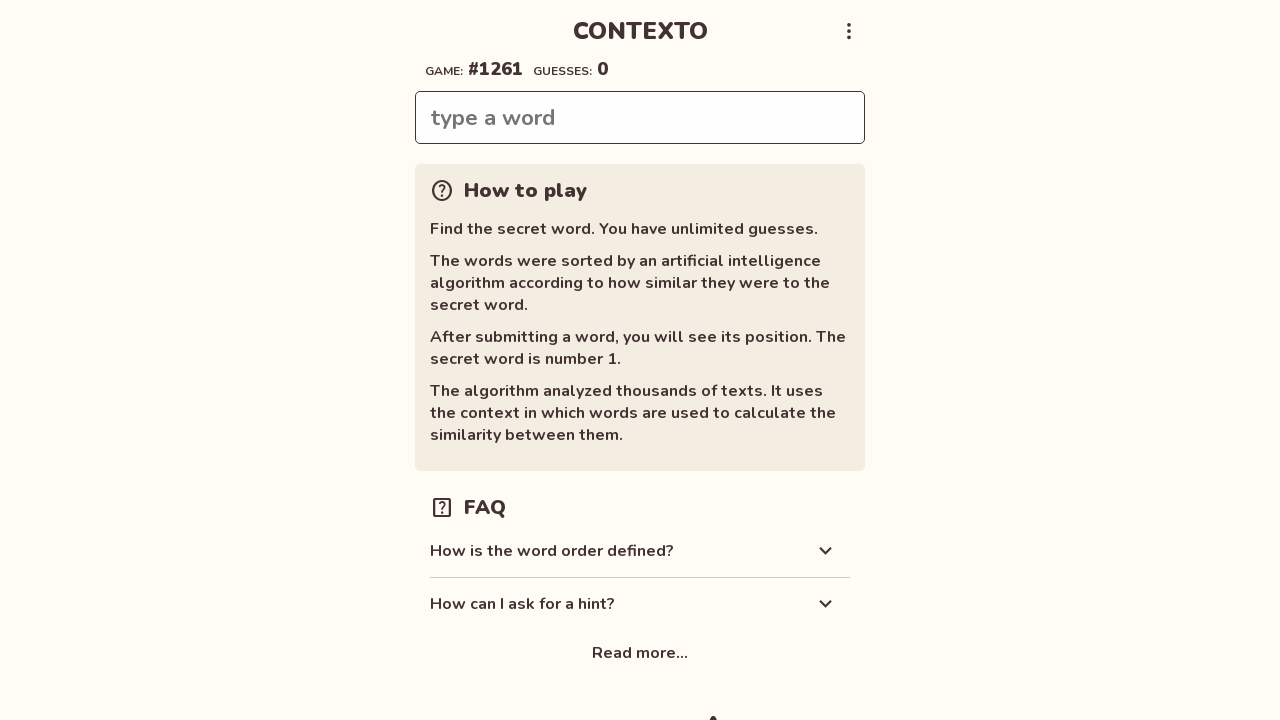

Game loaded successfully and info bar appeared
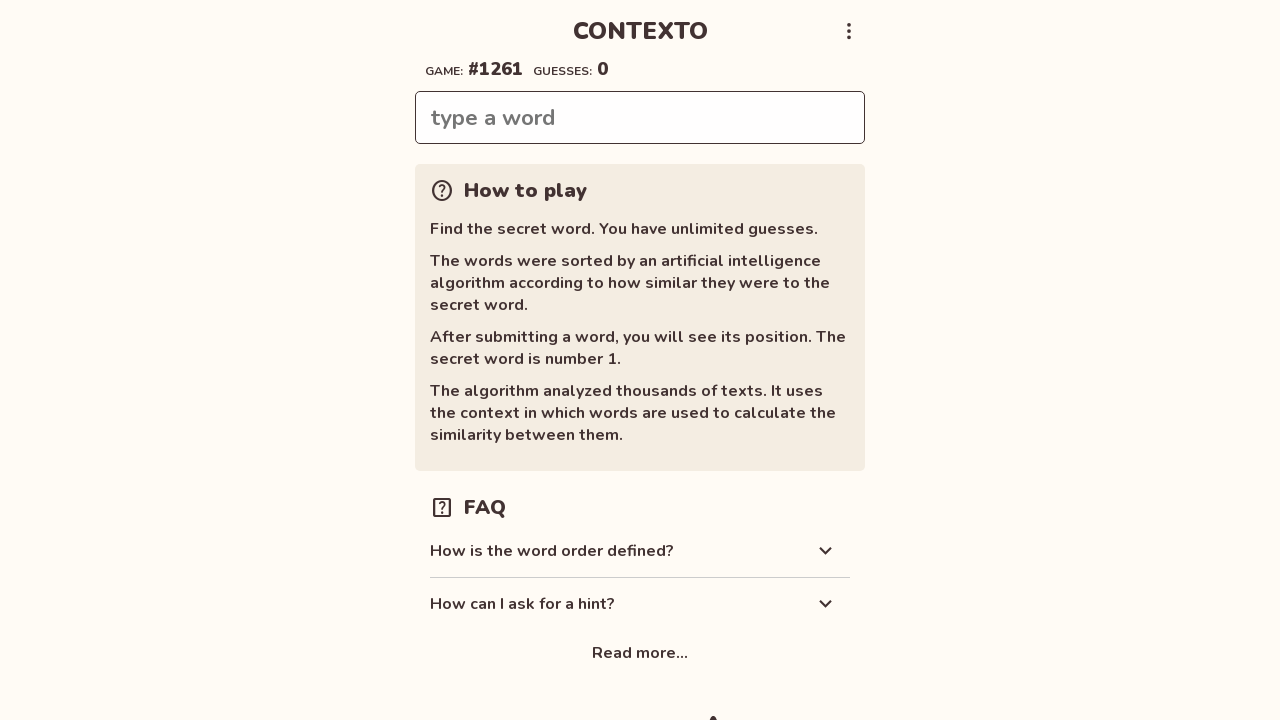

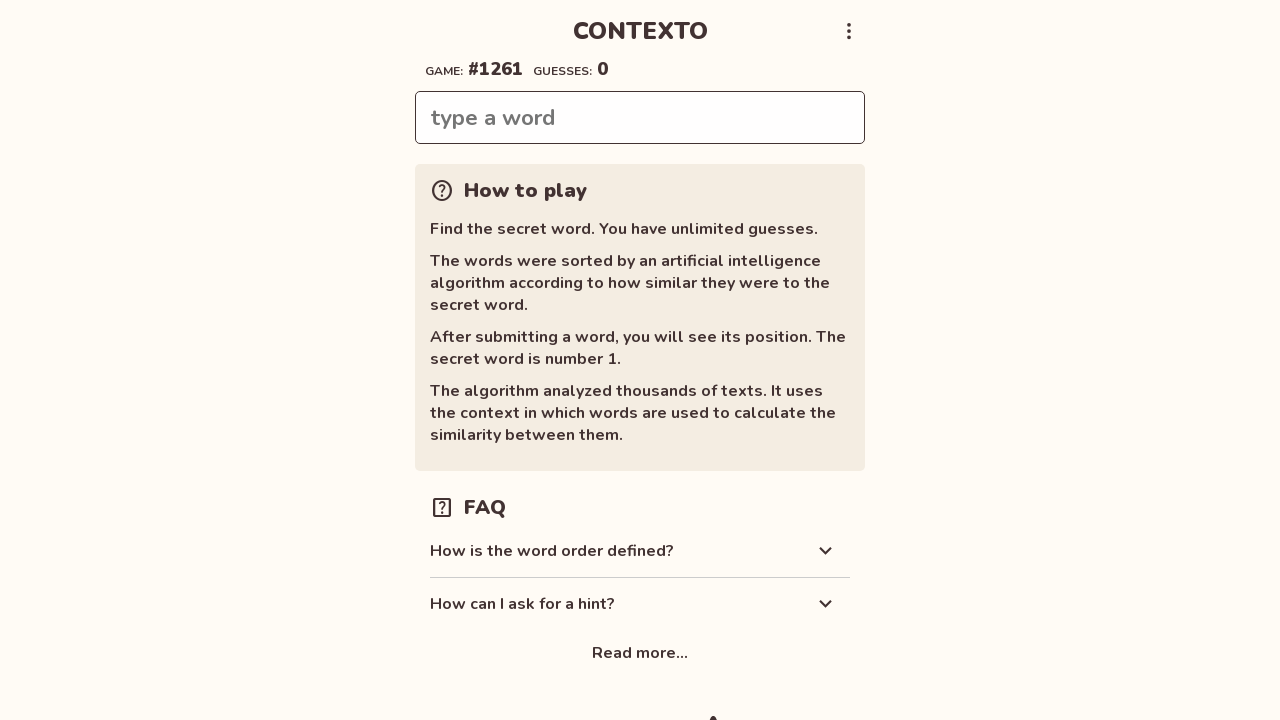